Simple test that navigates to Fahasa bookstore website and verifies page loads

Starting URL: https://www.fahasa.com/

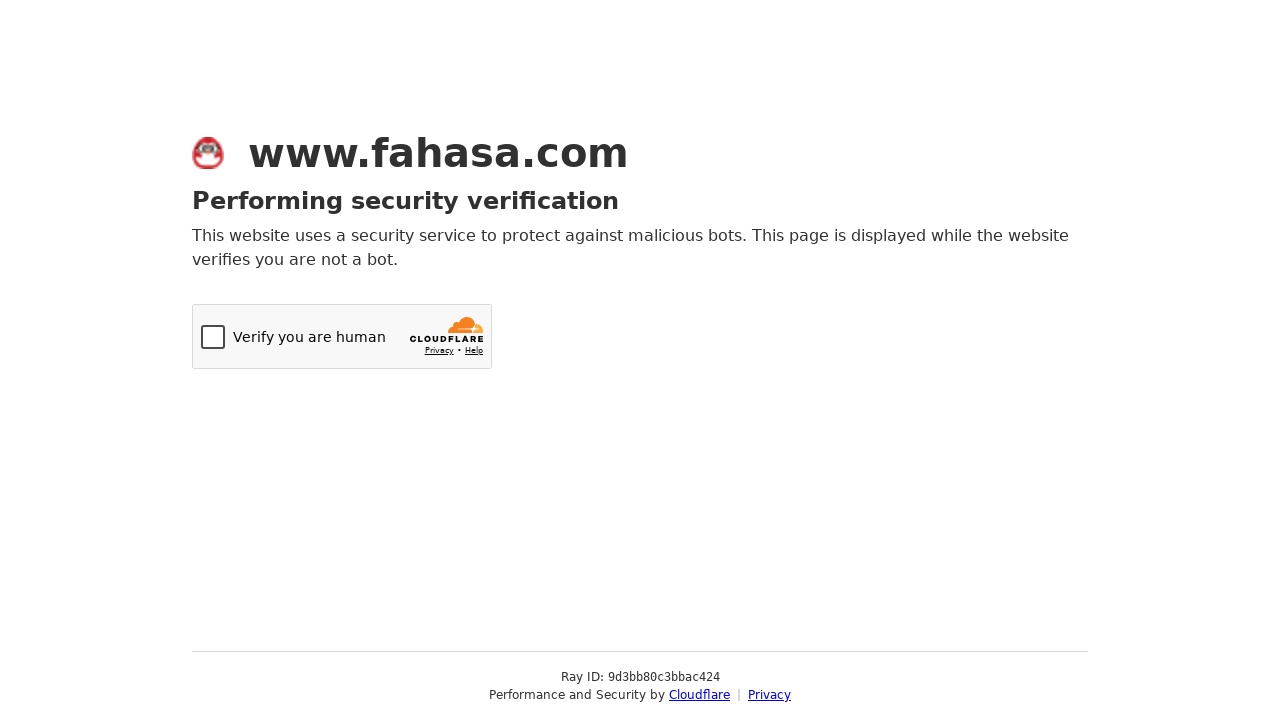

Navigated to Fahasa bookstore website
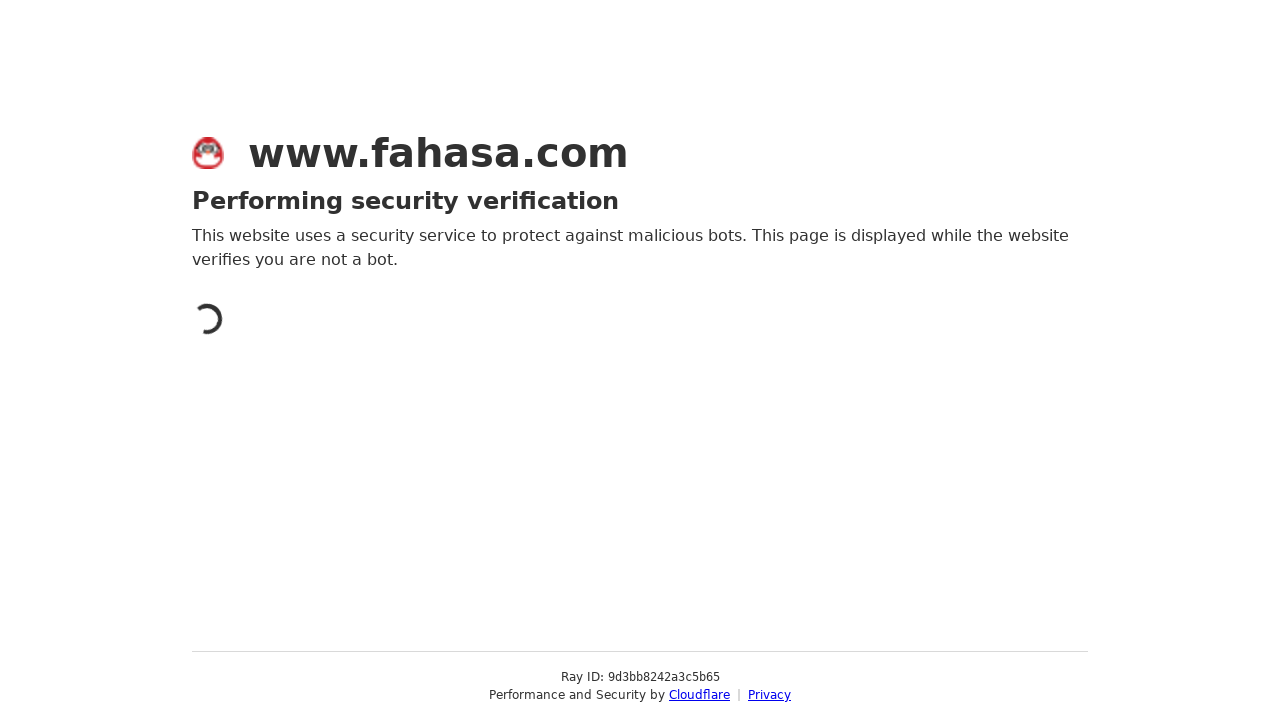

Fahasa website fully loaded
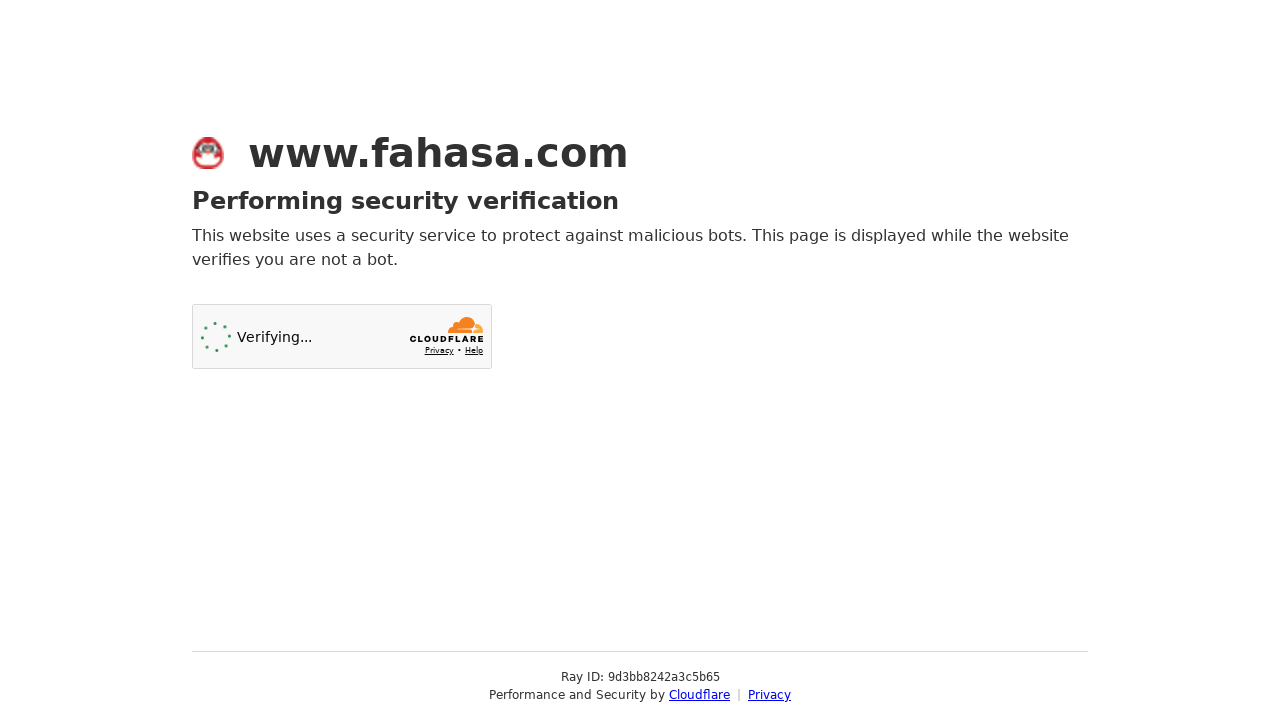

Verified page has a title
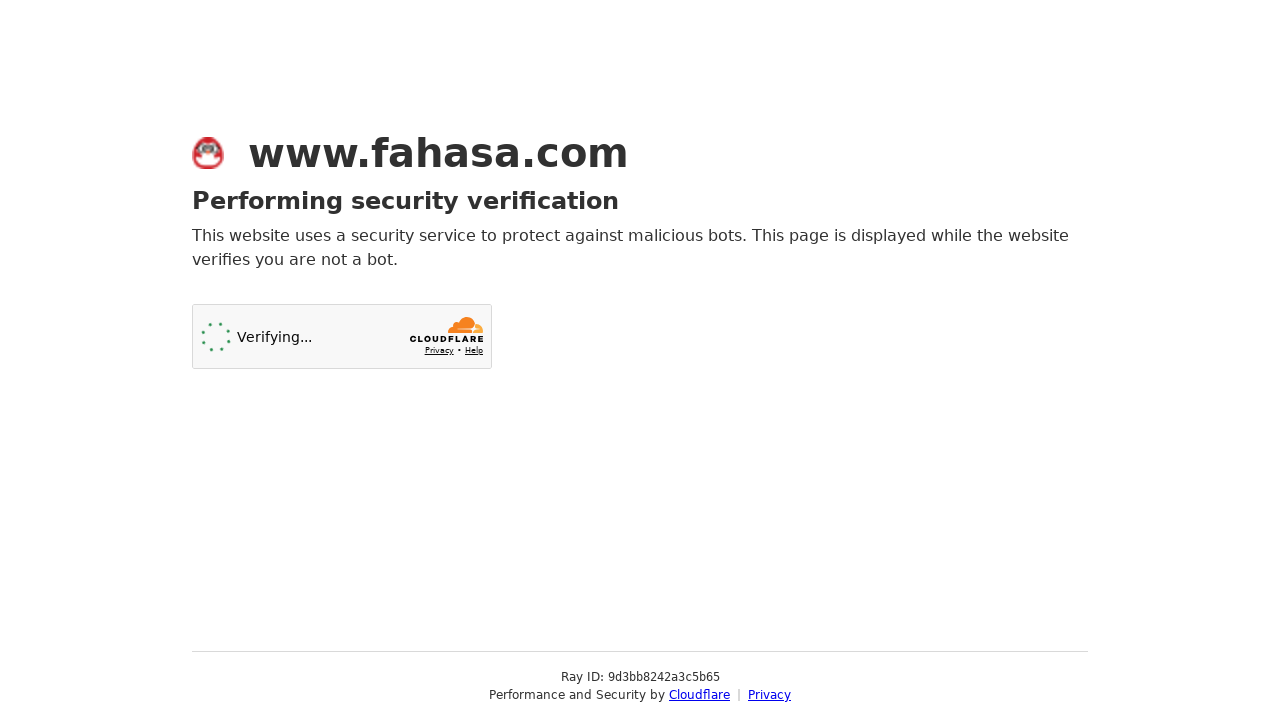

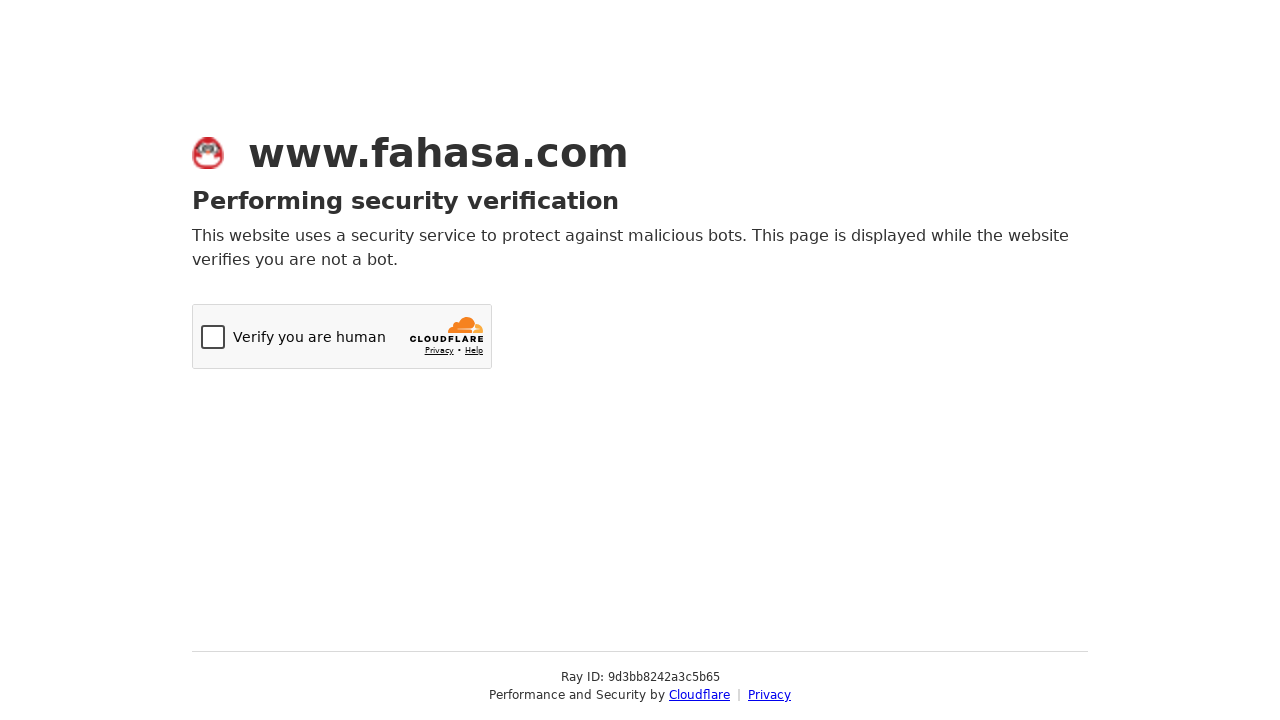